Navigates to seleniumhq.org and verifies that it redirects to the expected selenium.dev URL

Starting URL: http://seleniumhq.org/

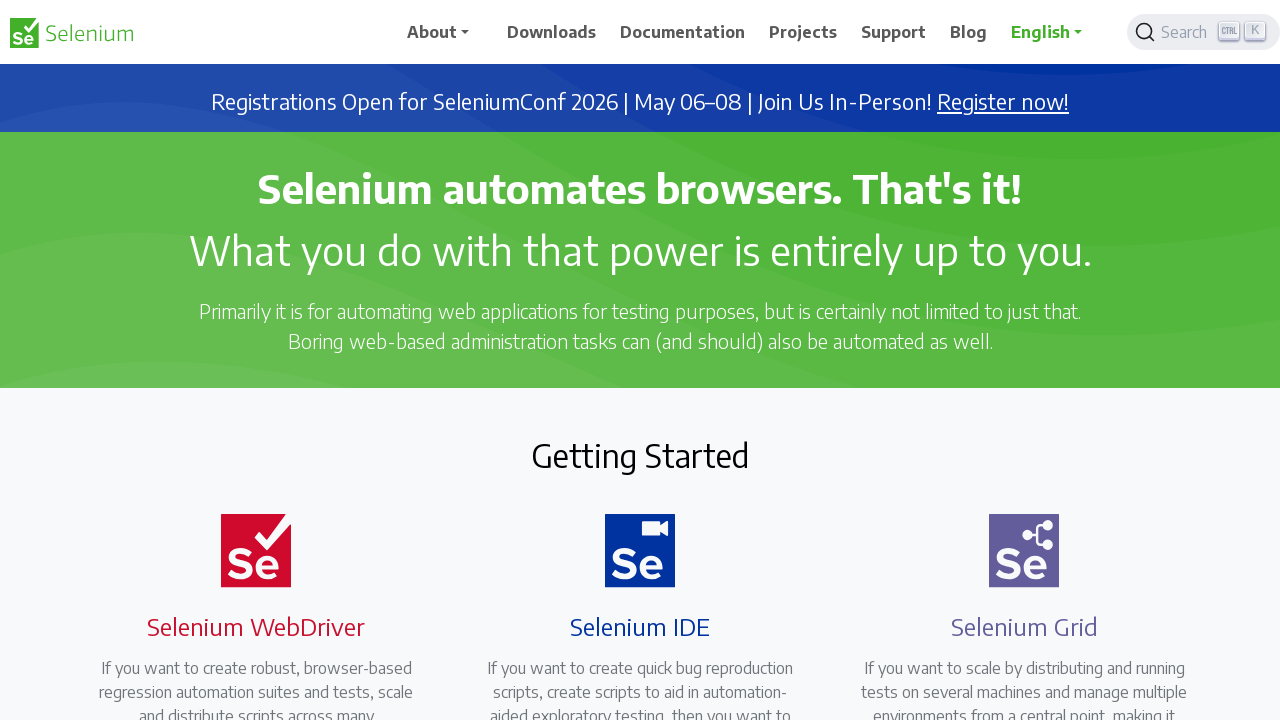

Navigated to http://seleniumhq.org/
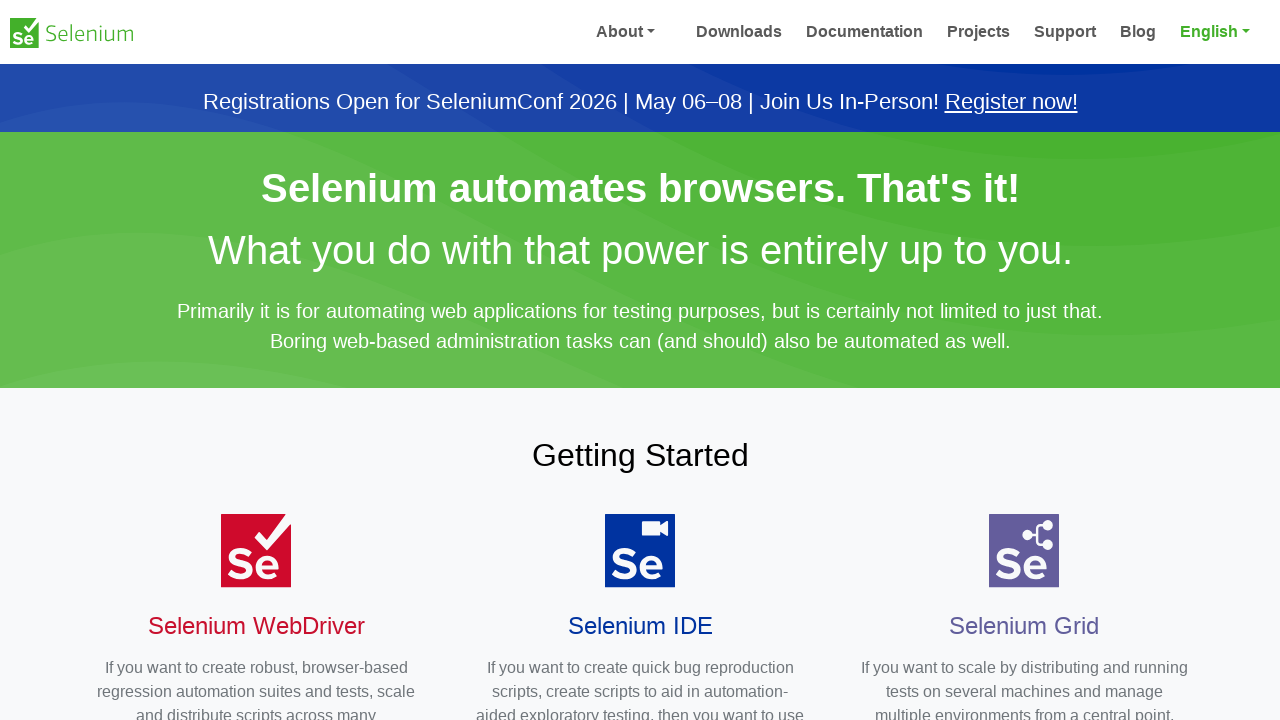

Page loaded and network idle state reached
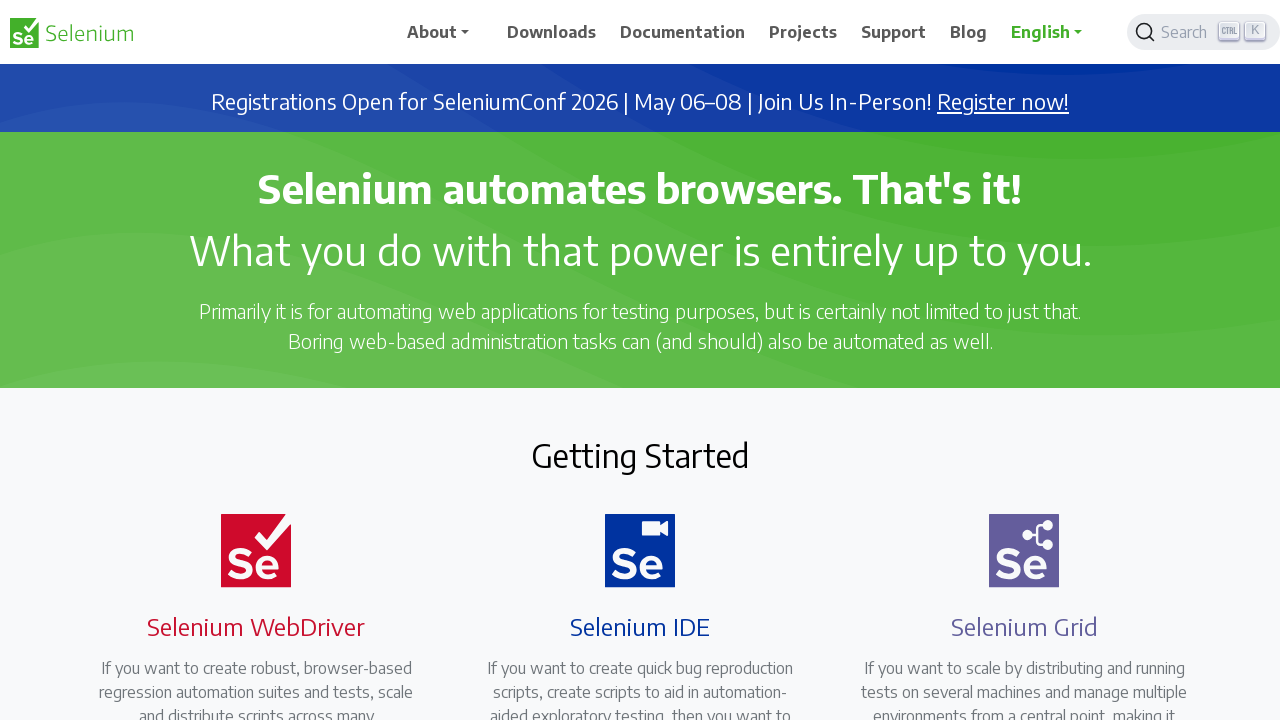

Captured current URL: https://www.selenium.dev/
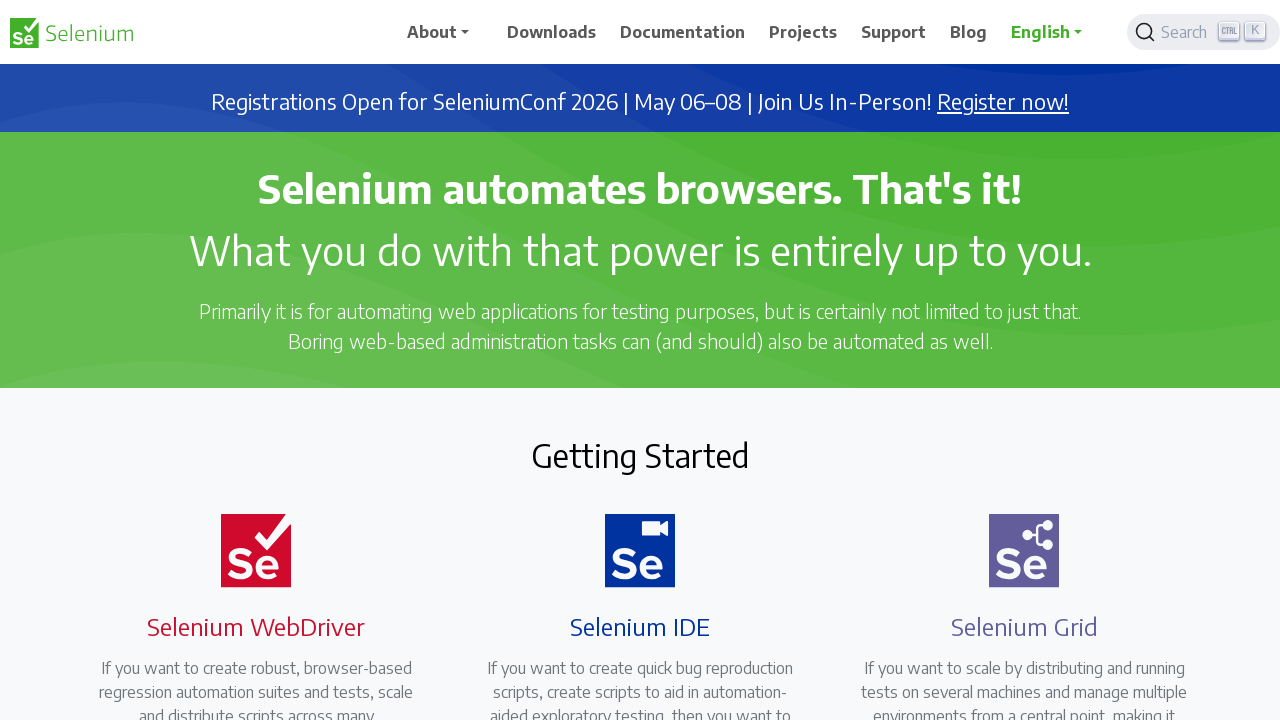

Verified URL redirect: seleniumhq.org → https://www.selenium.dev/
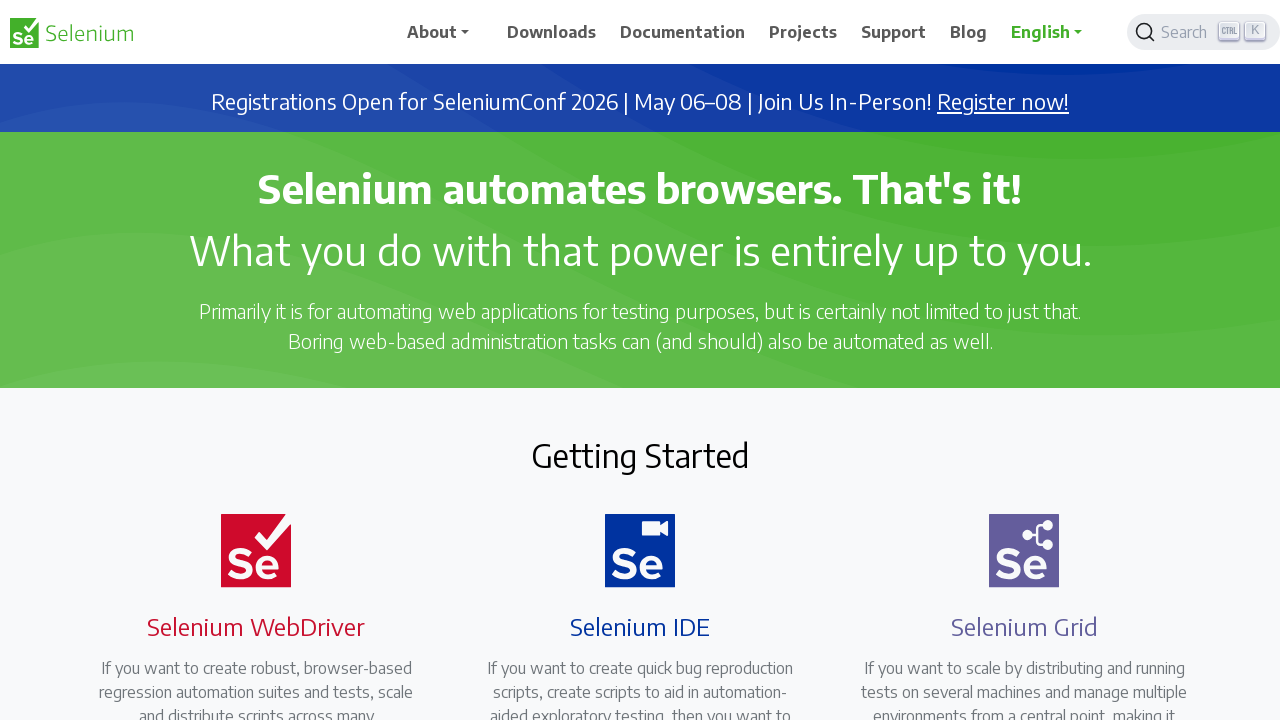

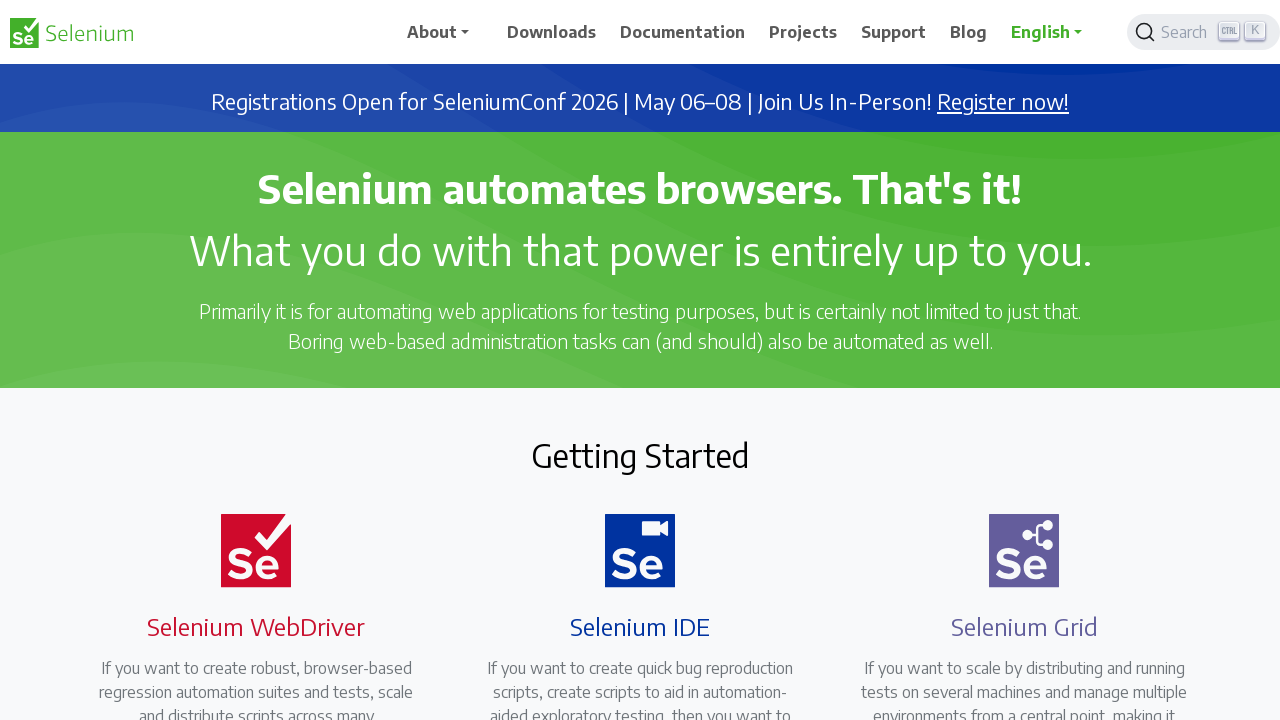